Tests checkbox interaction by selecting the last two checkboxes from a list of checkboxes on a test automation practice page

Starting URL: https://testautomationpractice.blogspot.com/

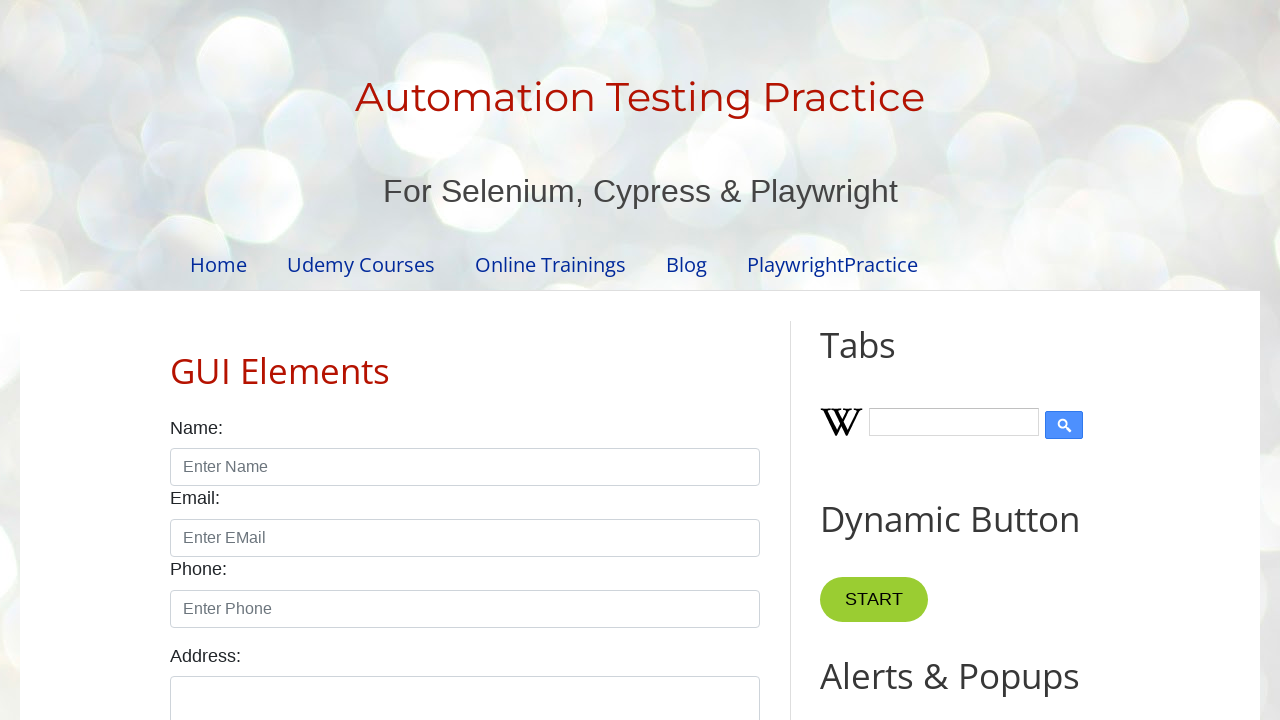

Waited for checkboxes to be visible on the page
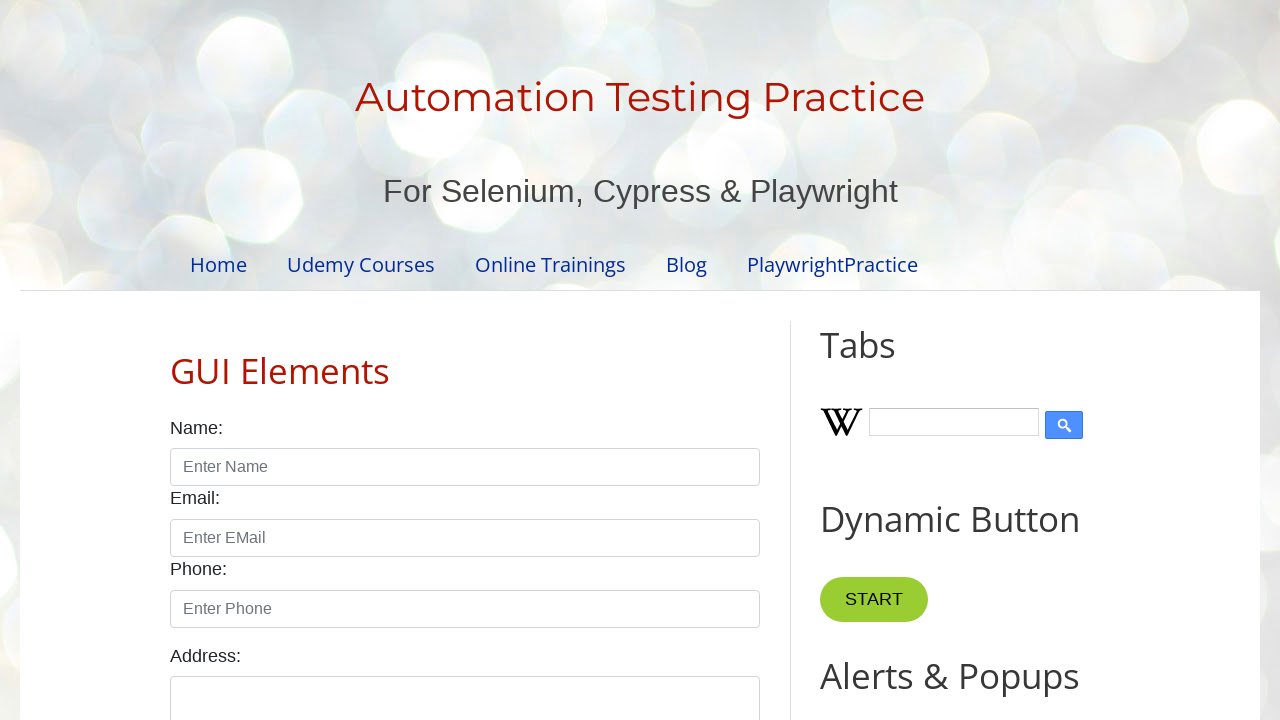

Located all checkboxes on the page
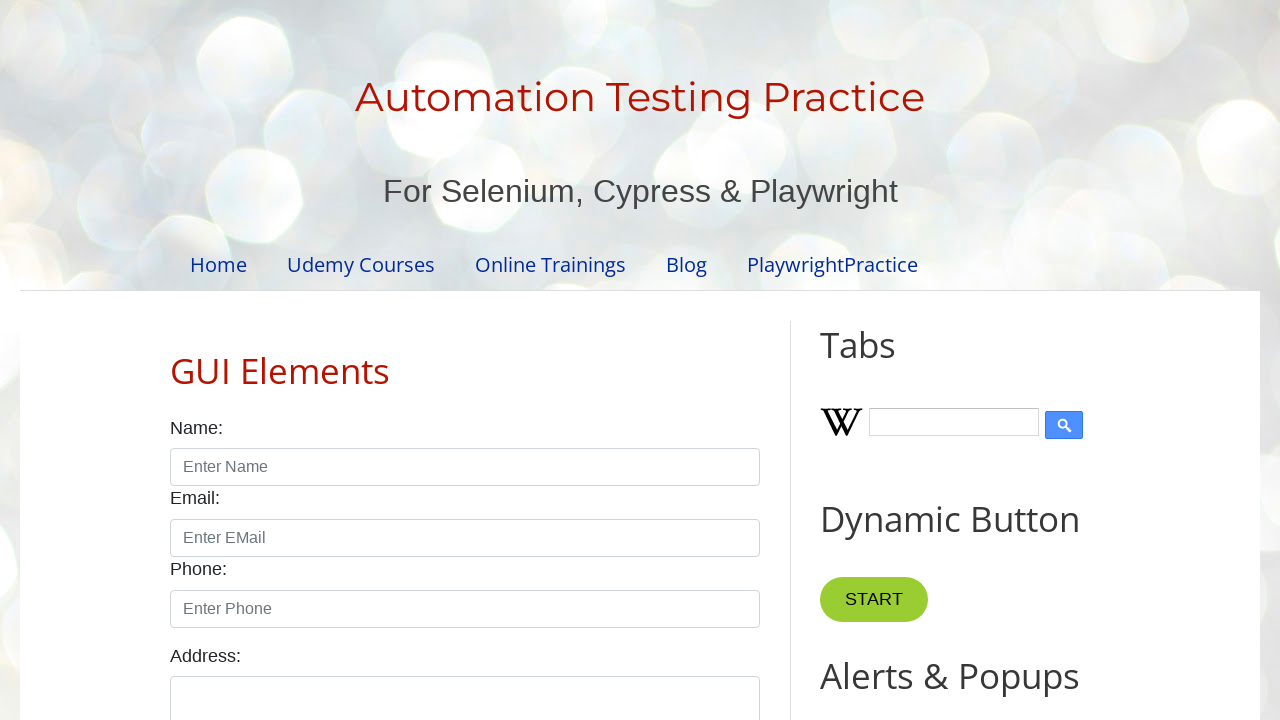

Found 7 checkboxes on the page
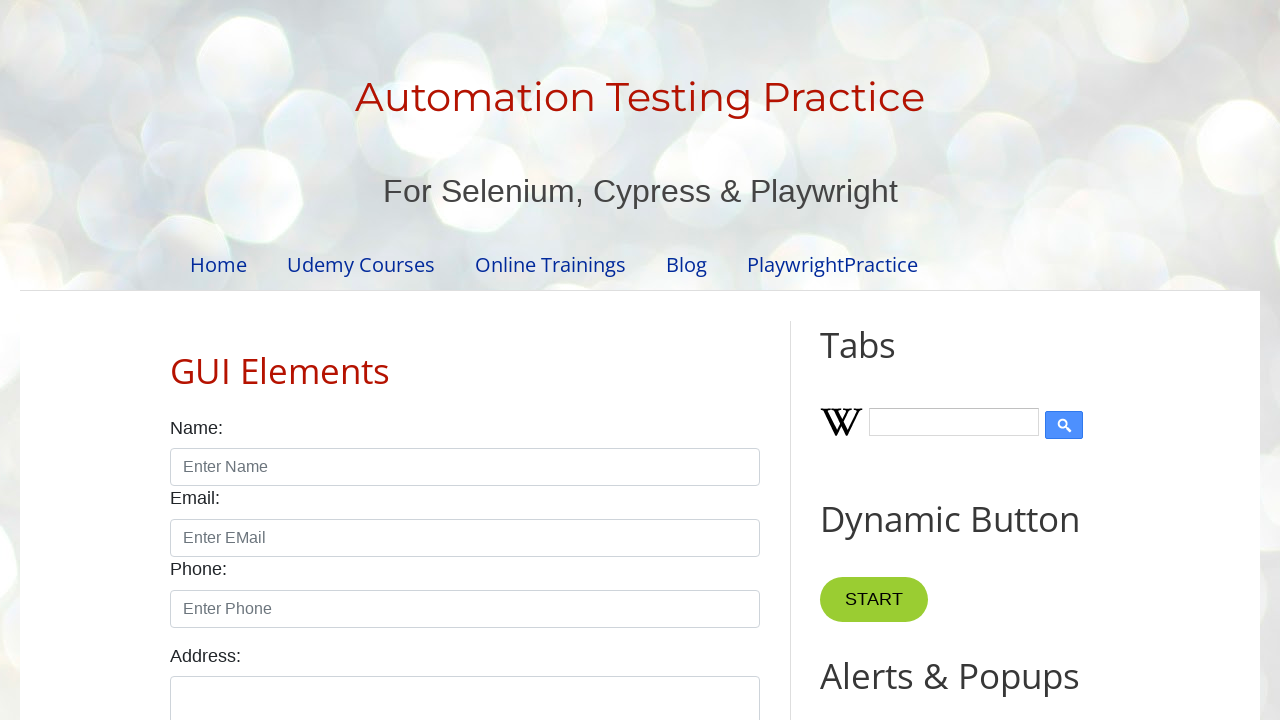

Clicked checkbox at index 5 at (176, 361) on input.form-check-input[type='checkbox'] >> nth=5
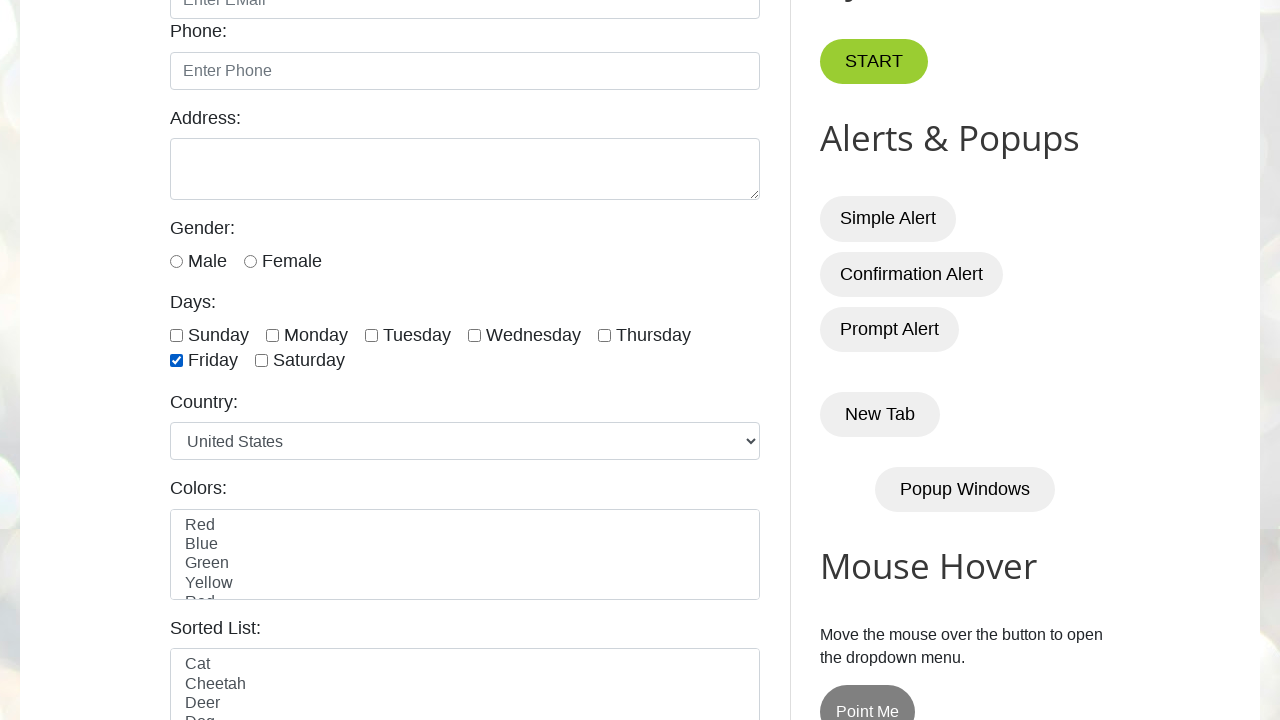

Clicked checkbox at index 6 at (262, 361) on input.form-check-input[type='checkbox'] >> nth=6
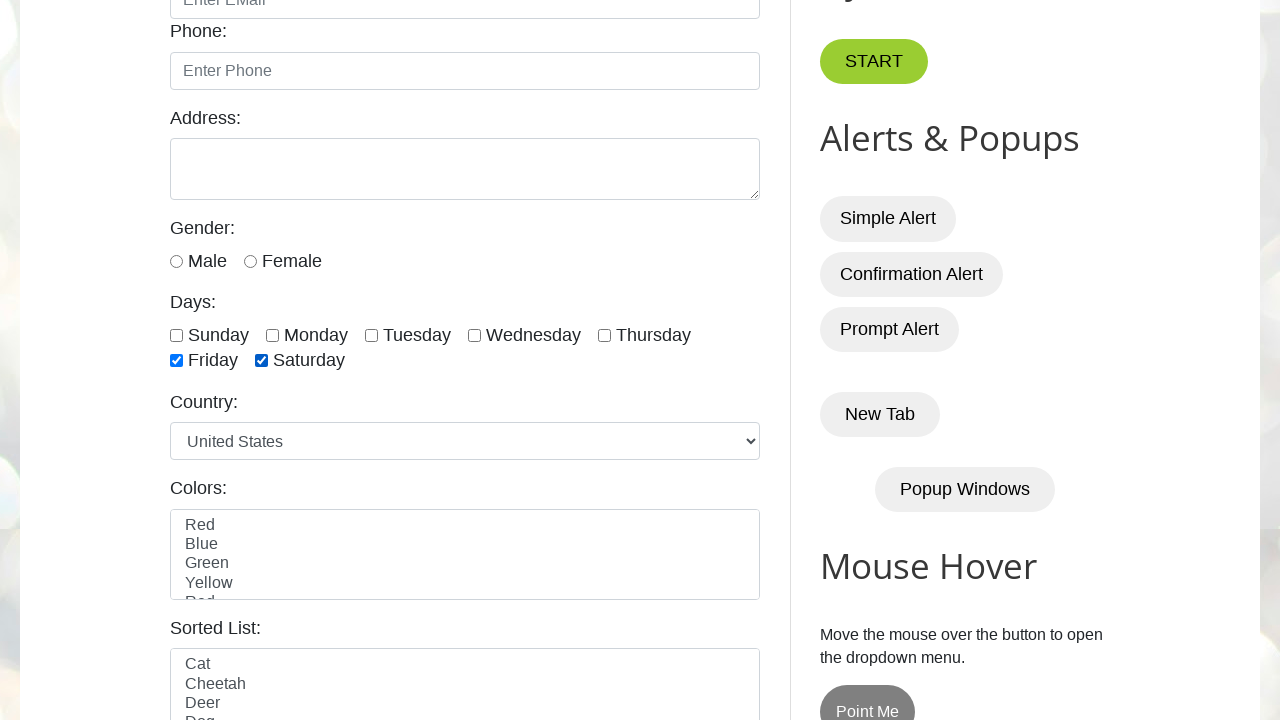

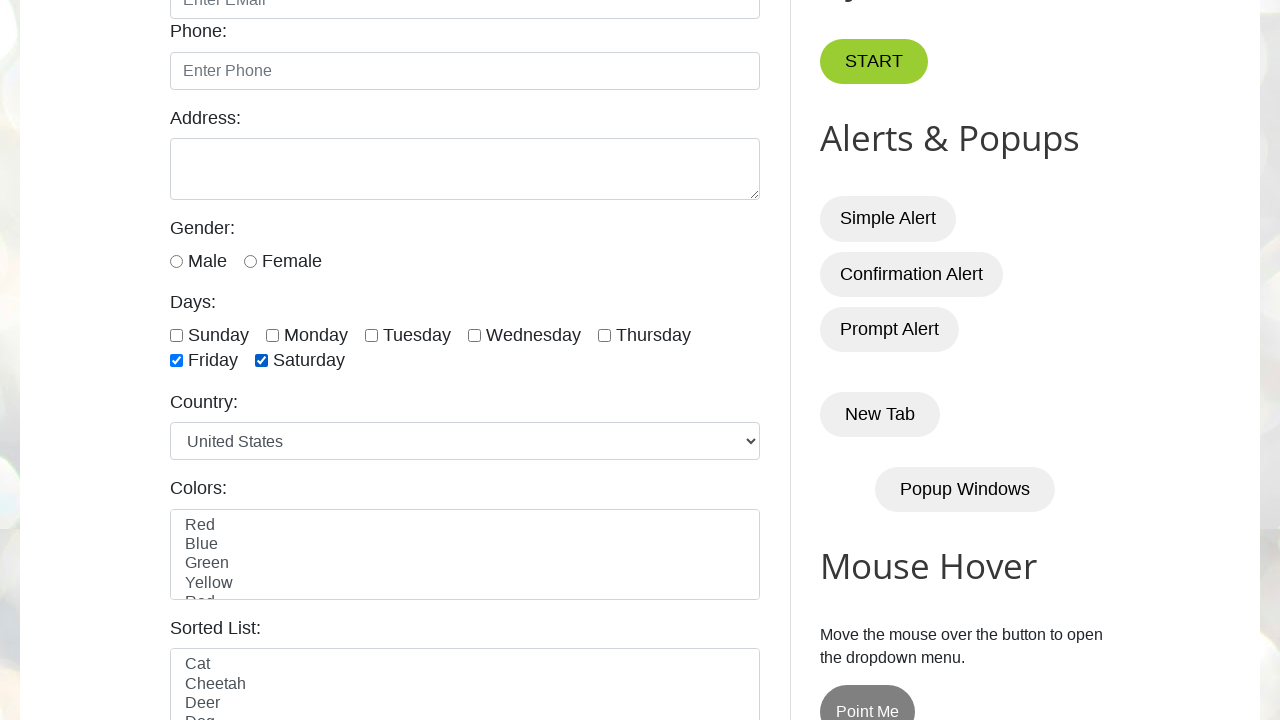